Tests window switching functionality by opening new windows/tabs and navigating between them, clicking on the Courses link in each new window before closing it

Starting URL: https://rahulshettyacademy.com/AutomationPractice/

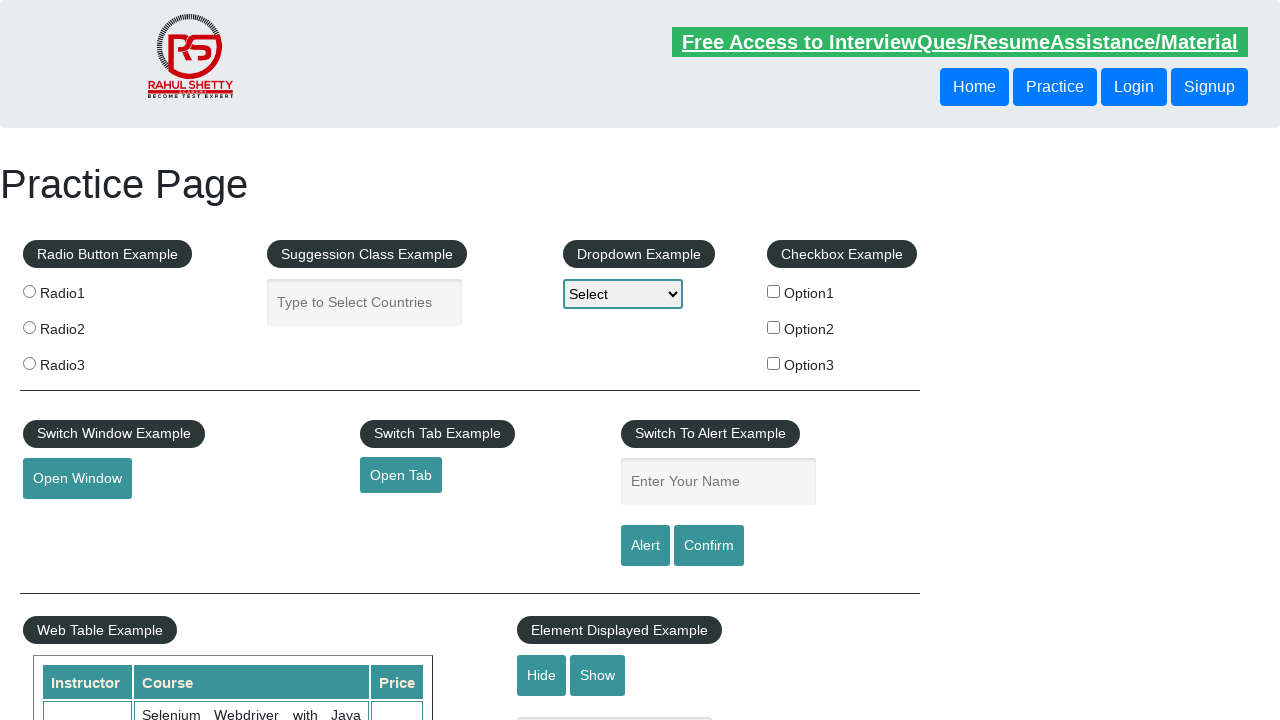

Clicked button to open new window at (77, 479) on #openwindow
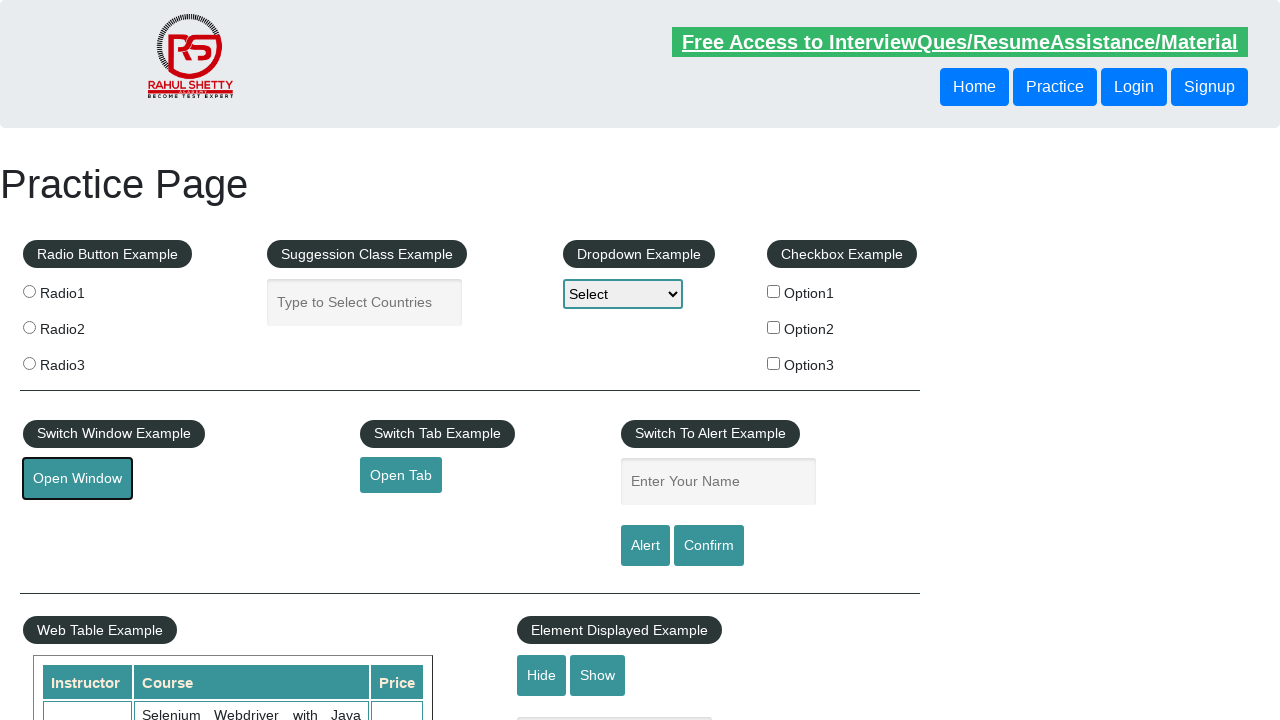

New window opened and captured
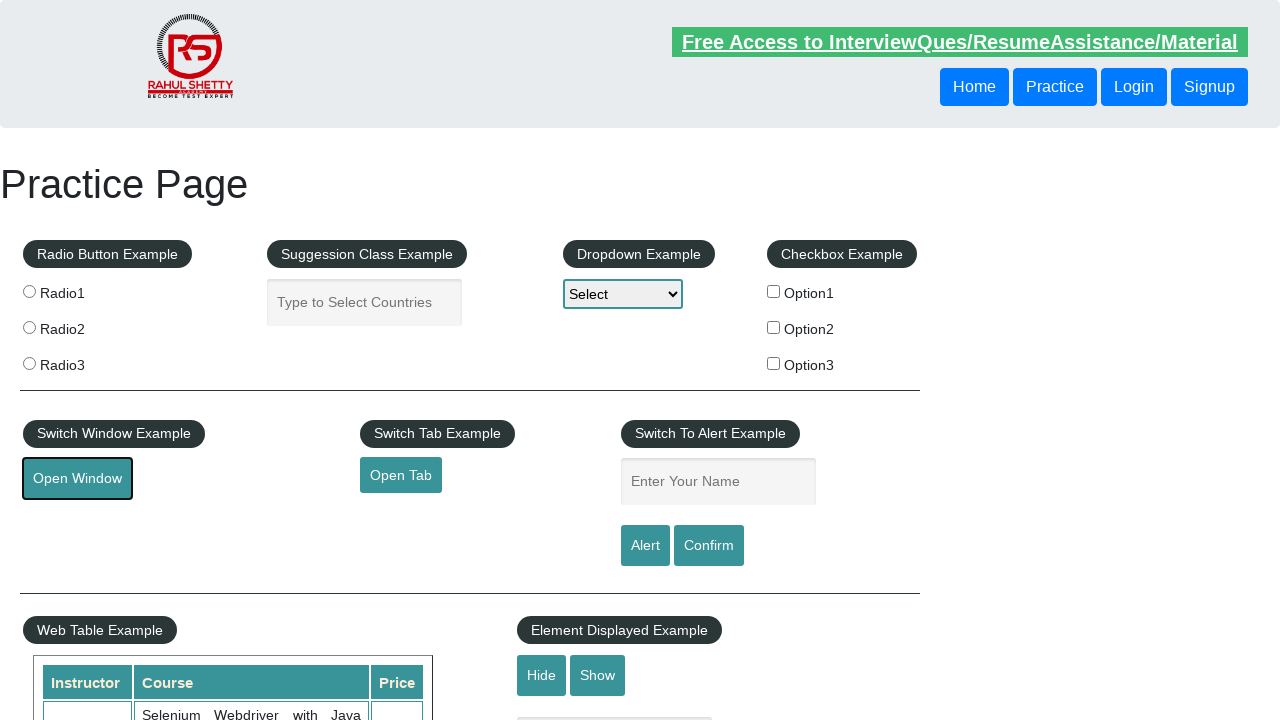

New window page load completed
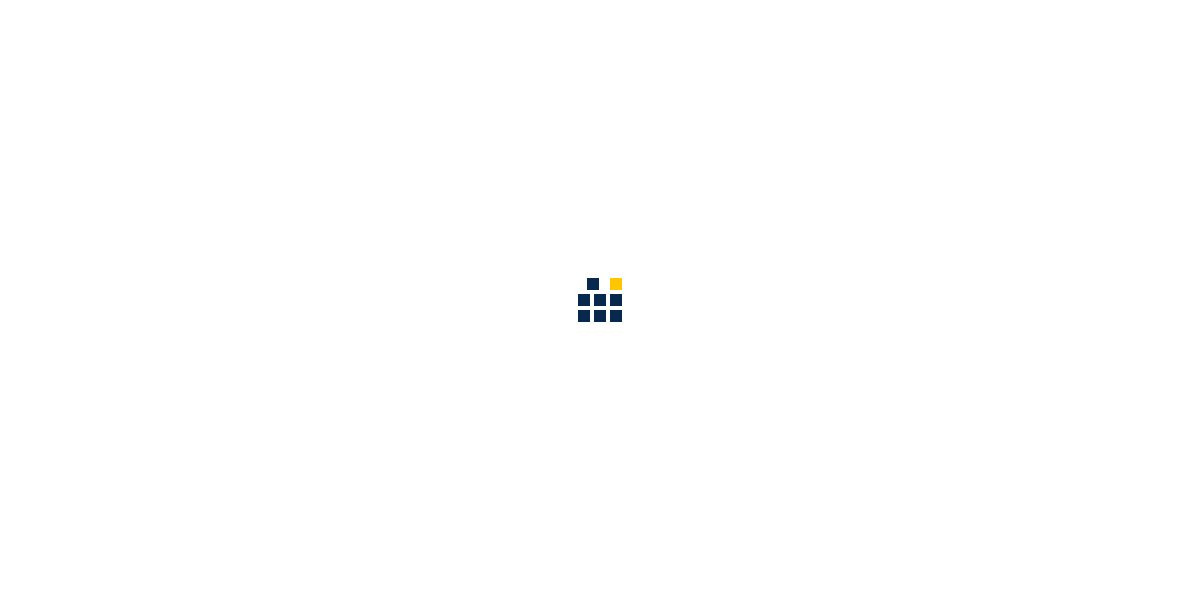

Clicked Courses link in first new window at (623, 301) on xpath=//li/a[text()='Courses']
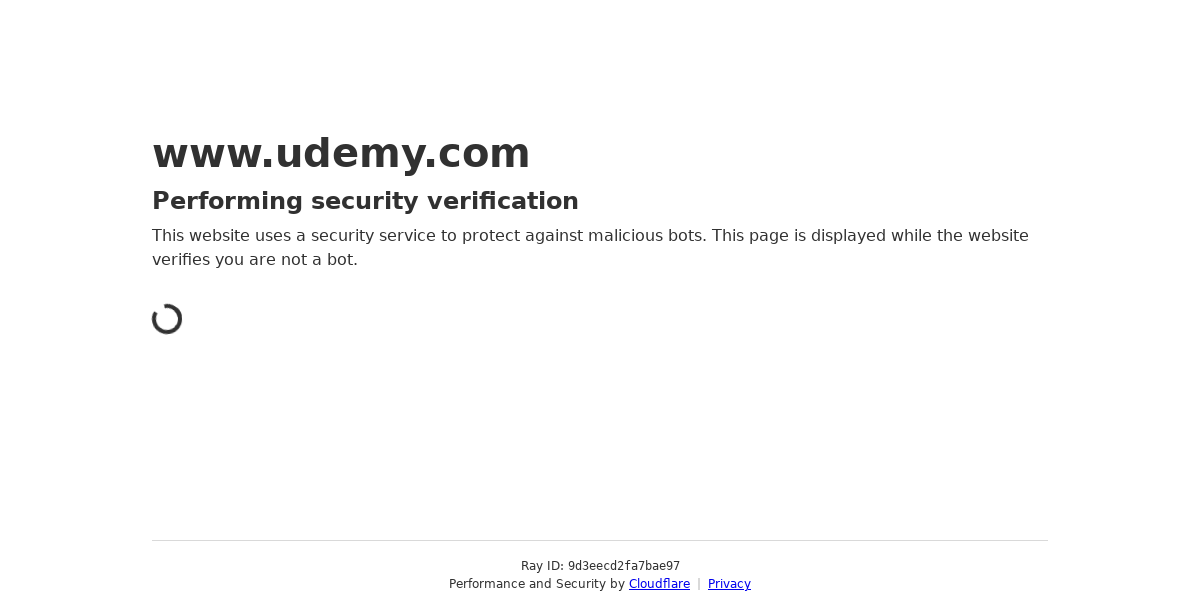

Closed first new window
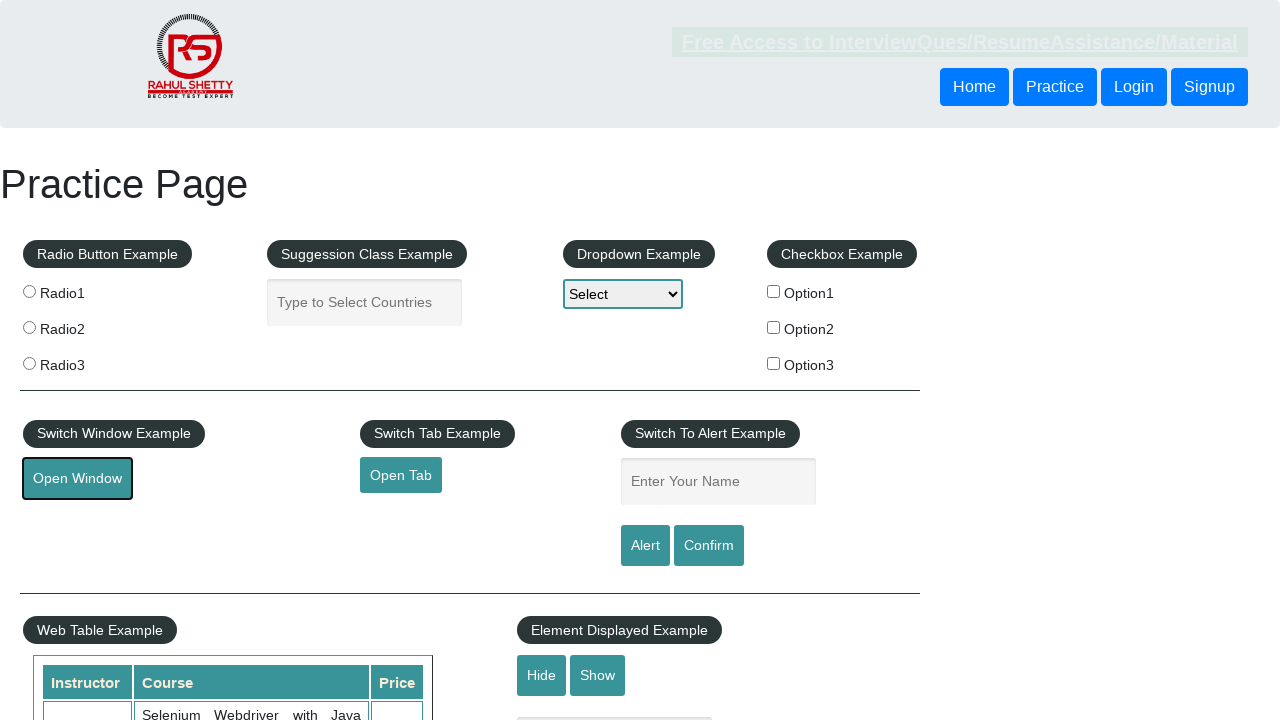

Clicked button to open new tab at (401, 475) on #opentab
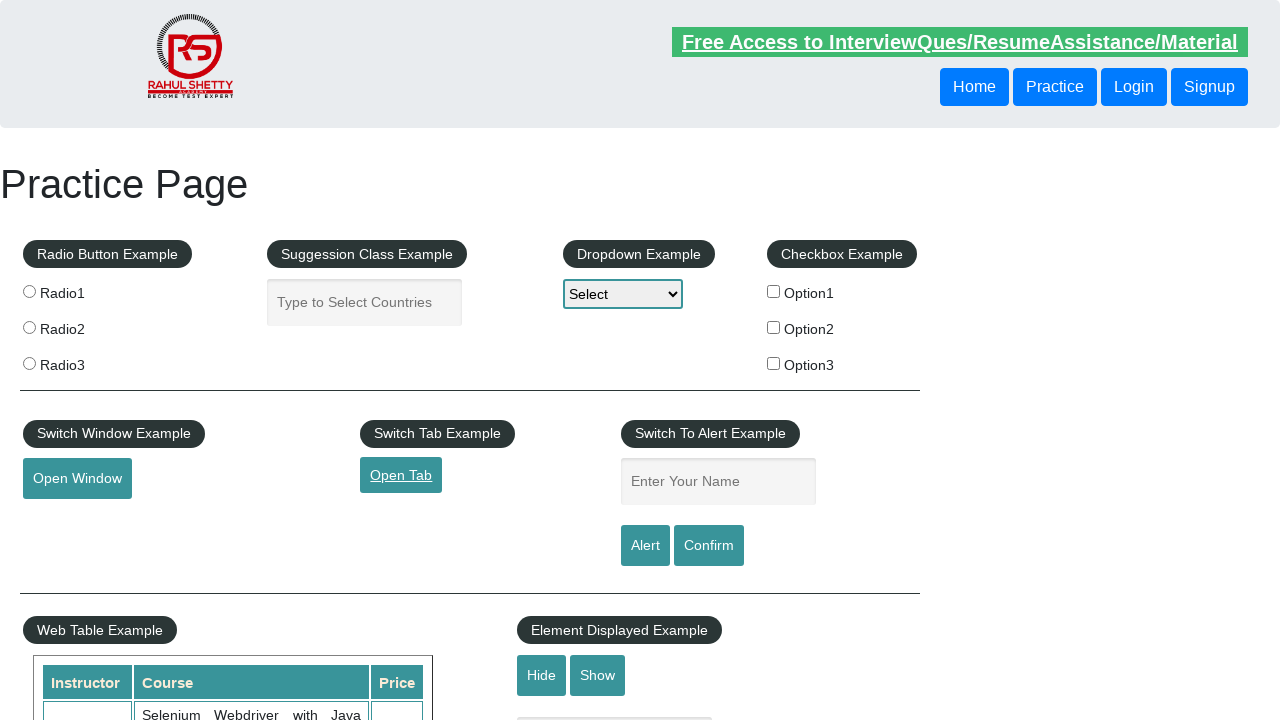

New tab opened and captured
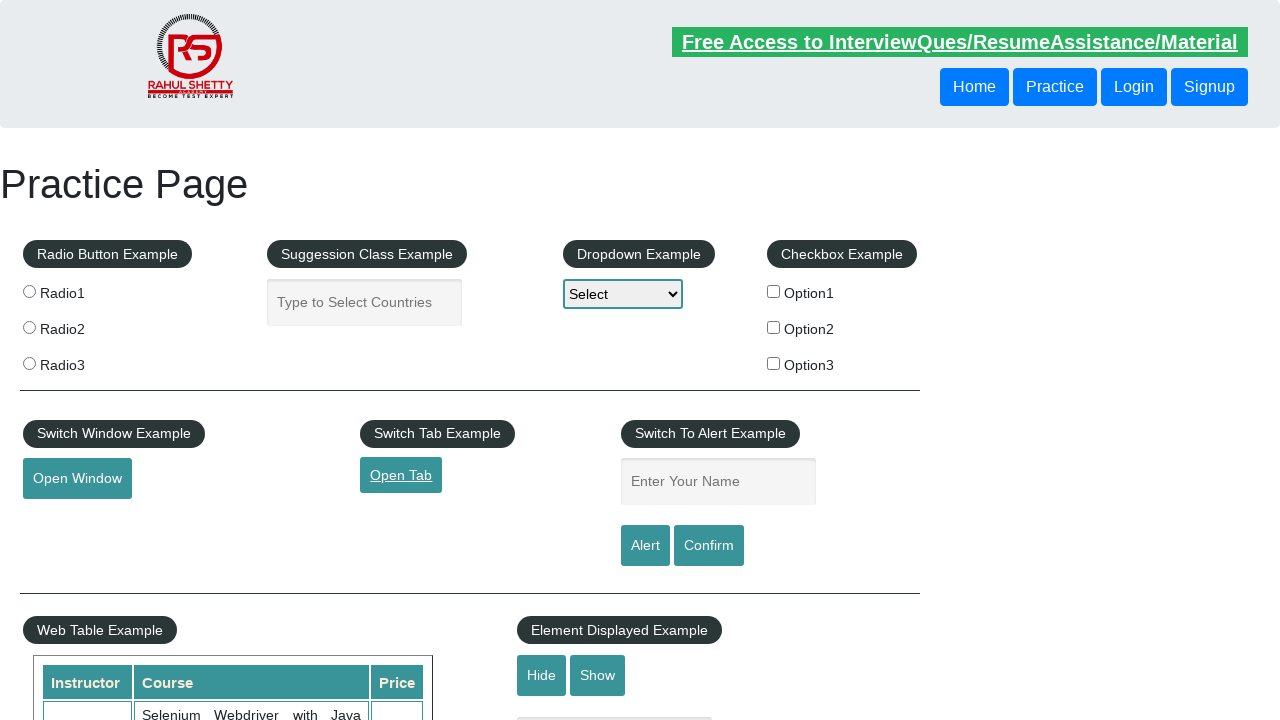

New tab page load completed
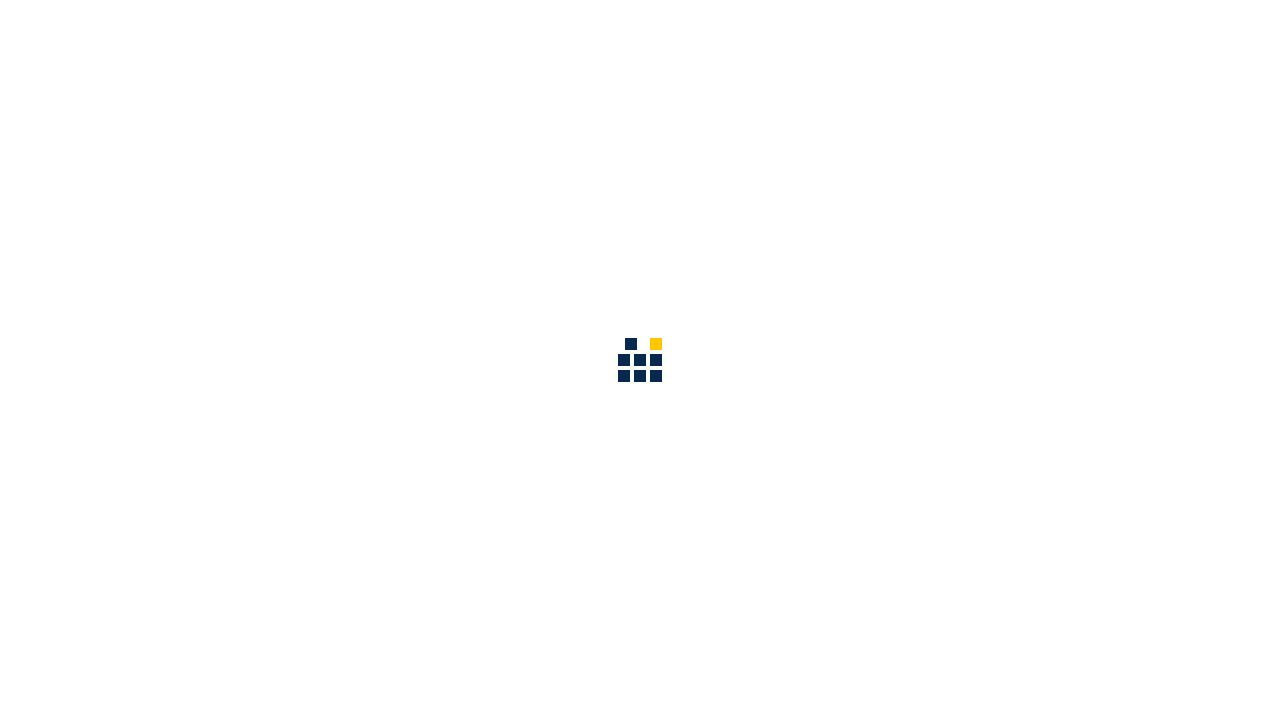

Clicked Courses link in new tab at (663, 36) on xpath=//li/a[text()='Courses']
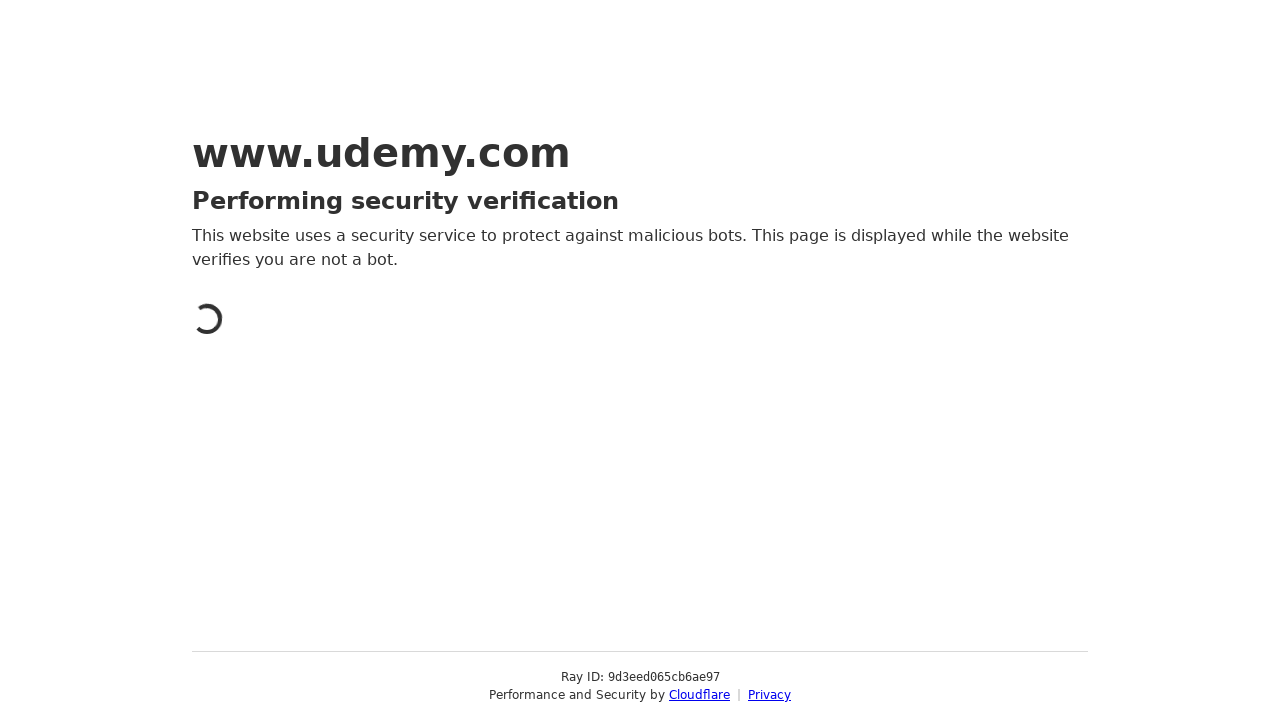

Closed new tab
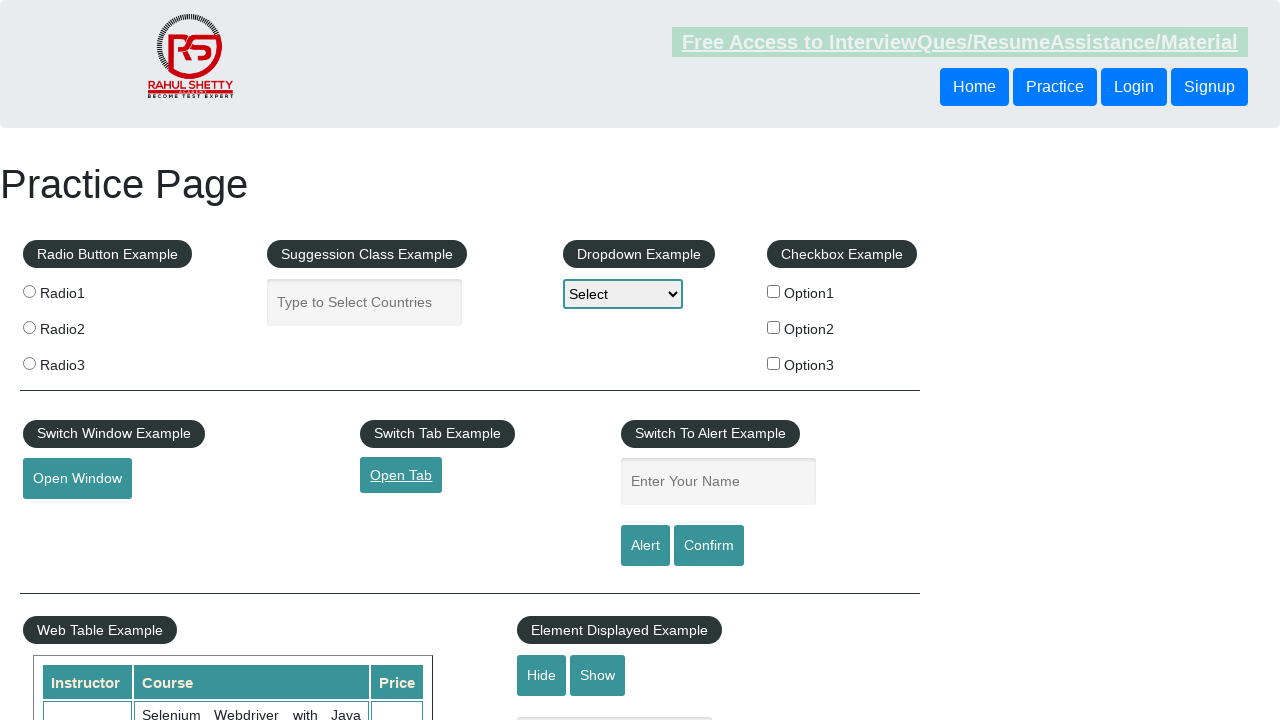

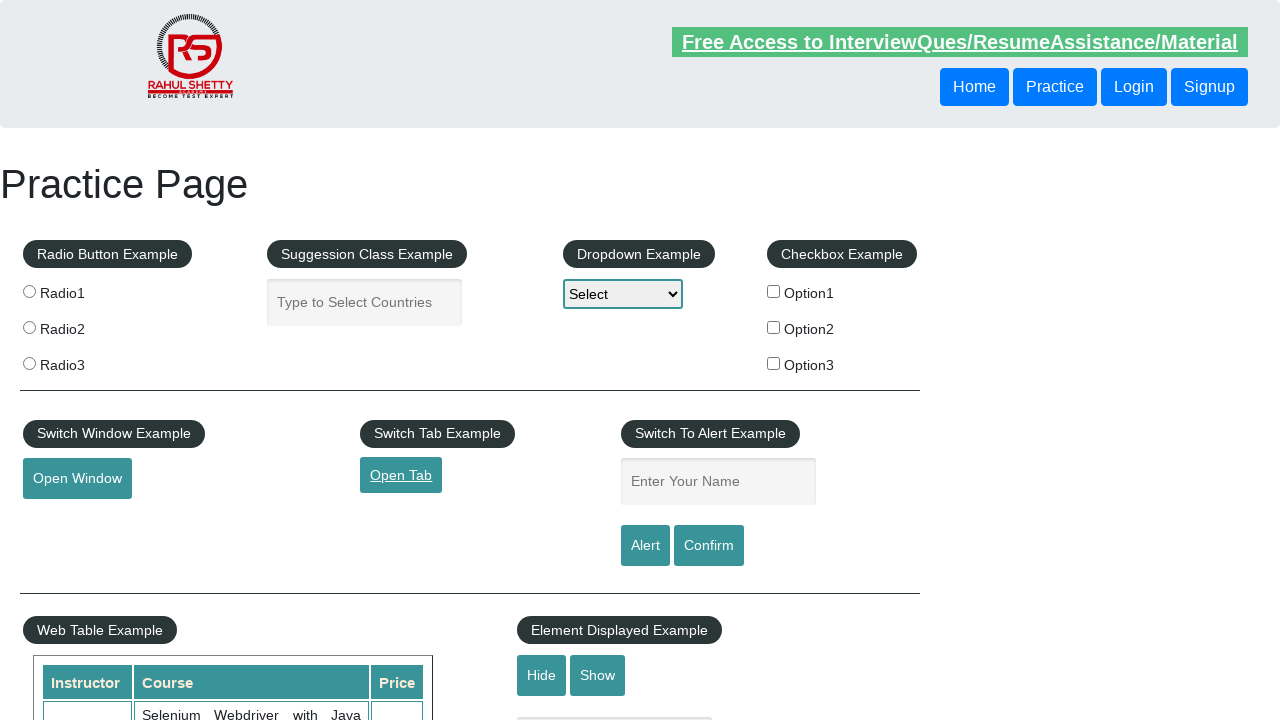